Tests link navigation on a webpage by finding all anchor links and navigating to selected ones (first link and links after index 4), then navigating back to verify the links work correctly.

Starting URL: https://bottybyacnapi.netlify.com/

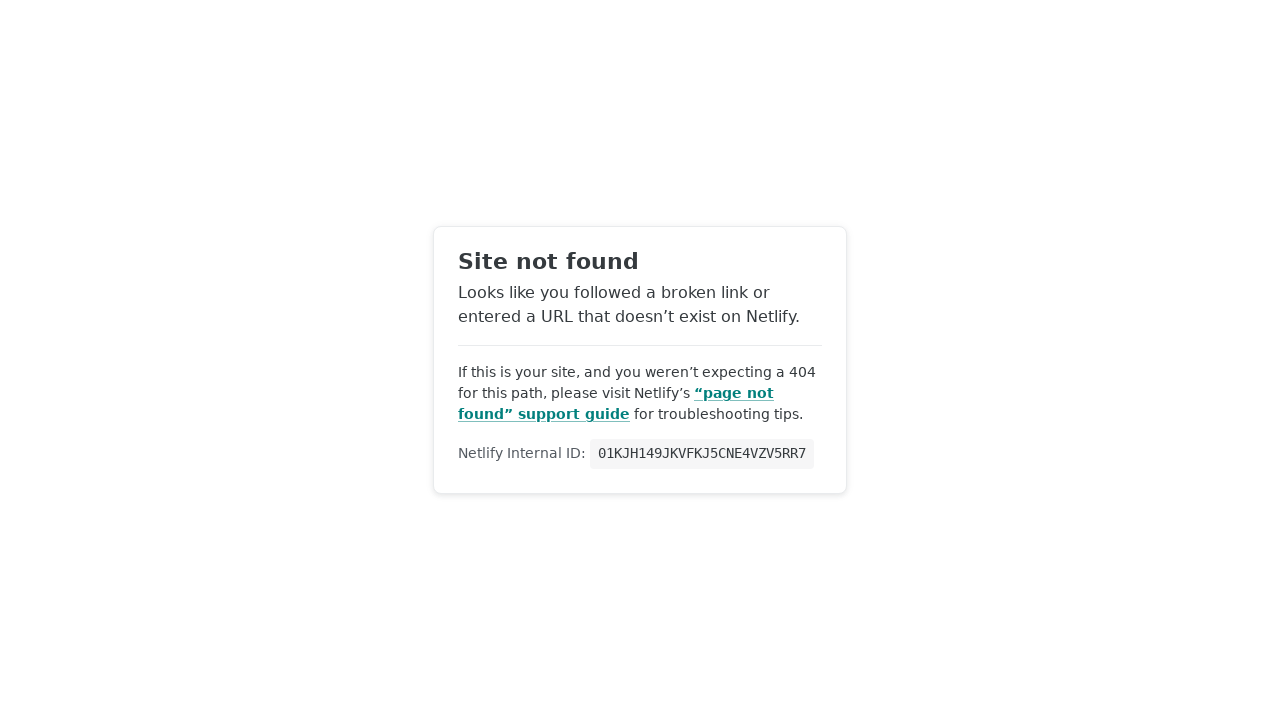

Page loaded - waiting for domcontentloaded state complete
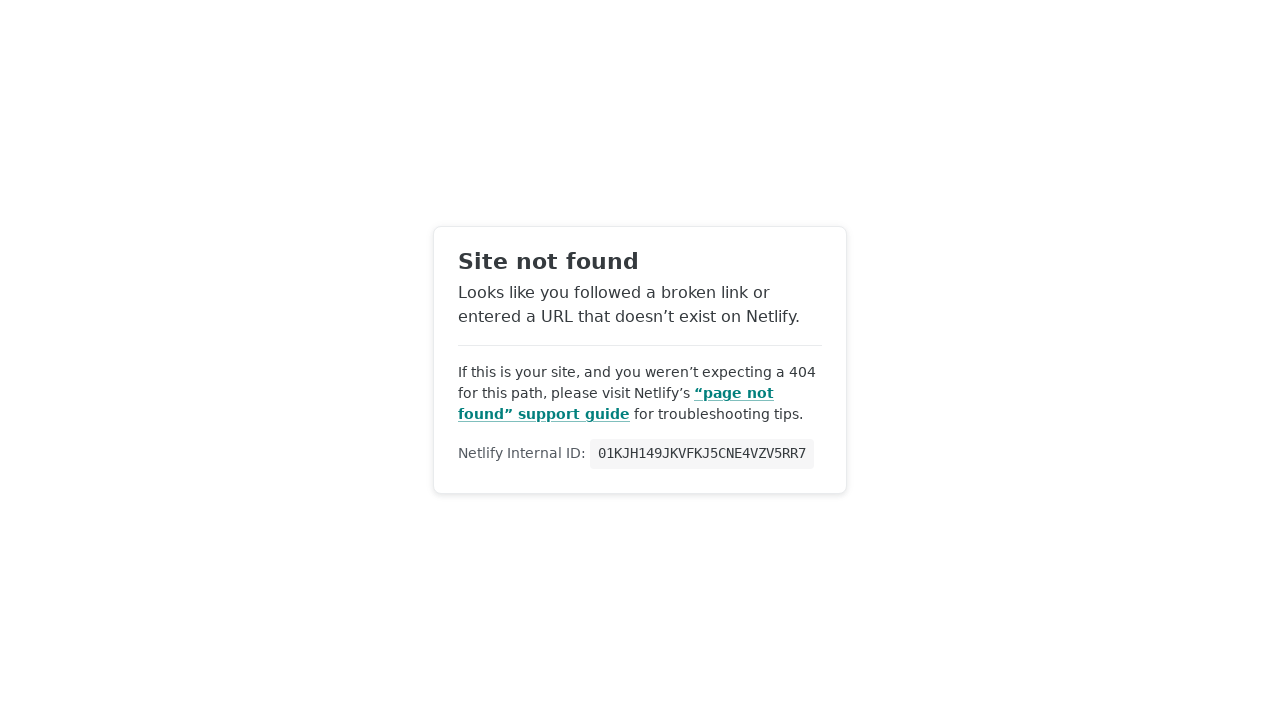

Found 1 anchor links on the page
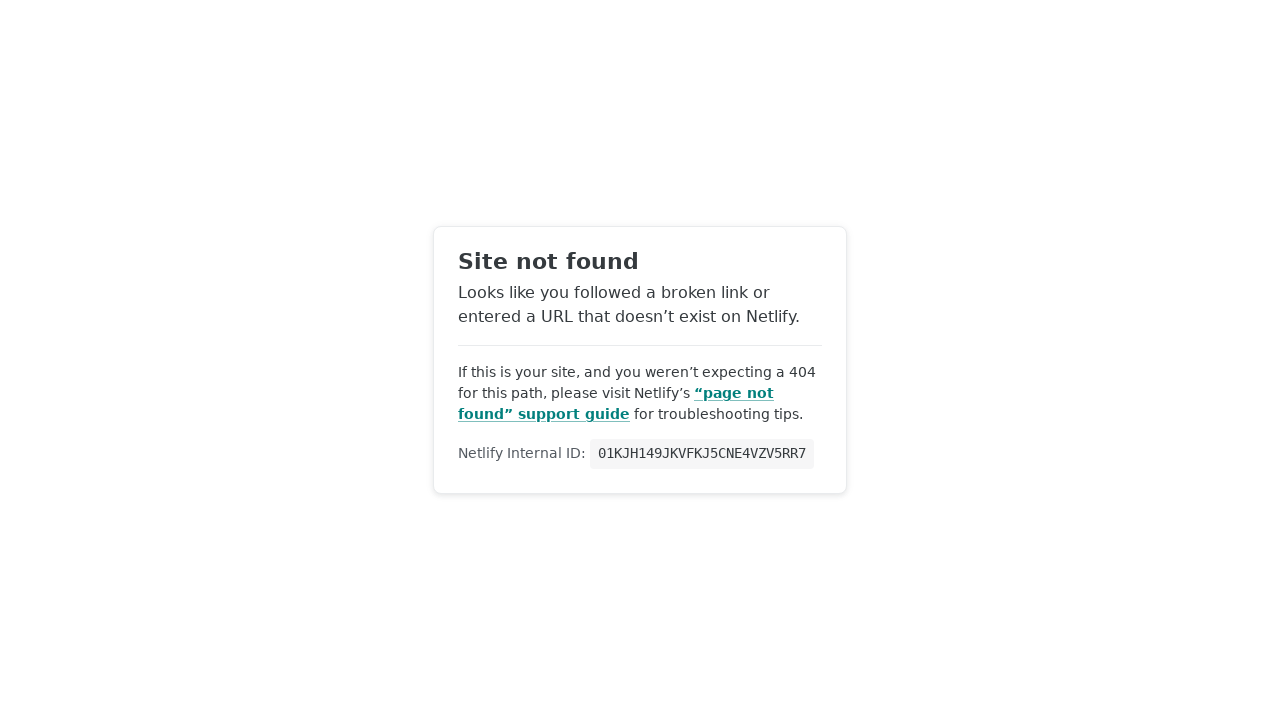

Extracted 1 hrefs from all anchor links
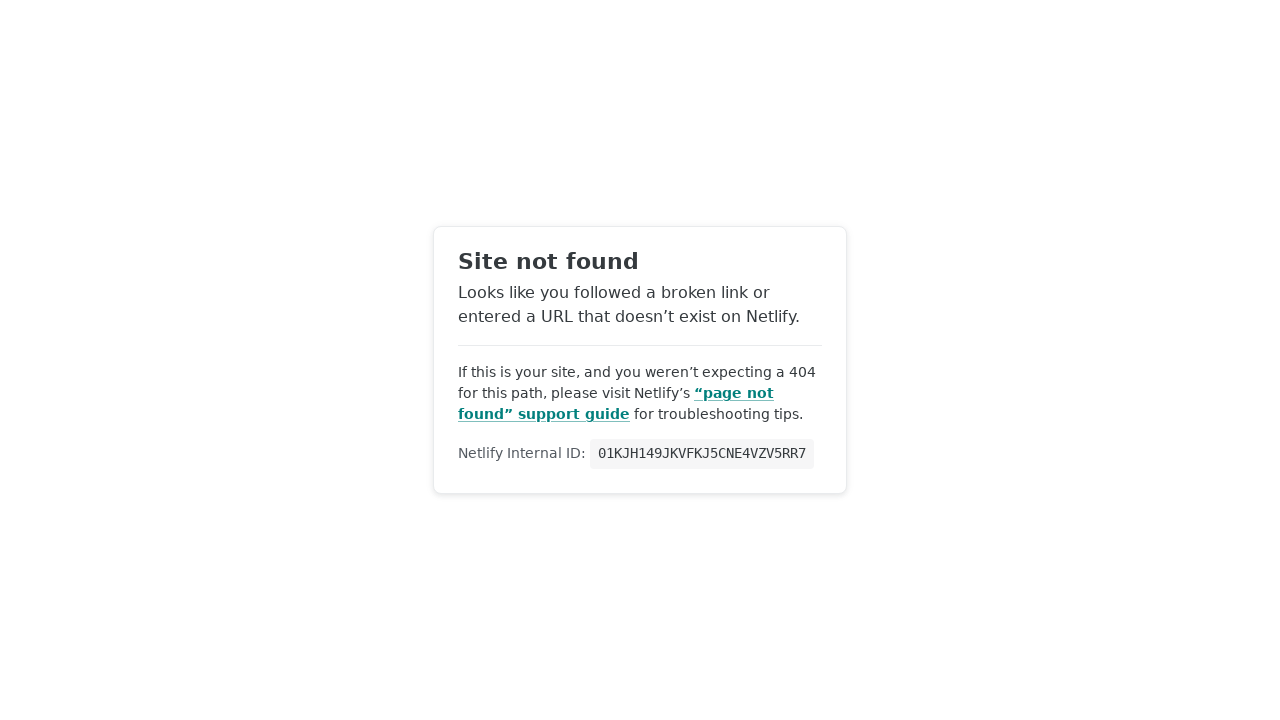

Navigated to link at index 0: https://answers.netlify.com/t/support-guide-i-ve-deployed-my-site-but-i-still-see-page-not-found/125?utm_source=404page&utm_campaign=community_tracking
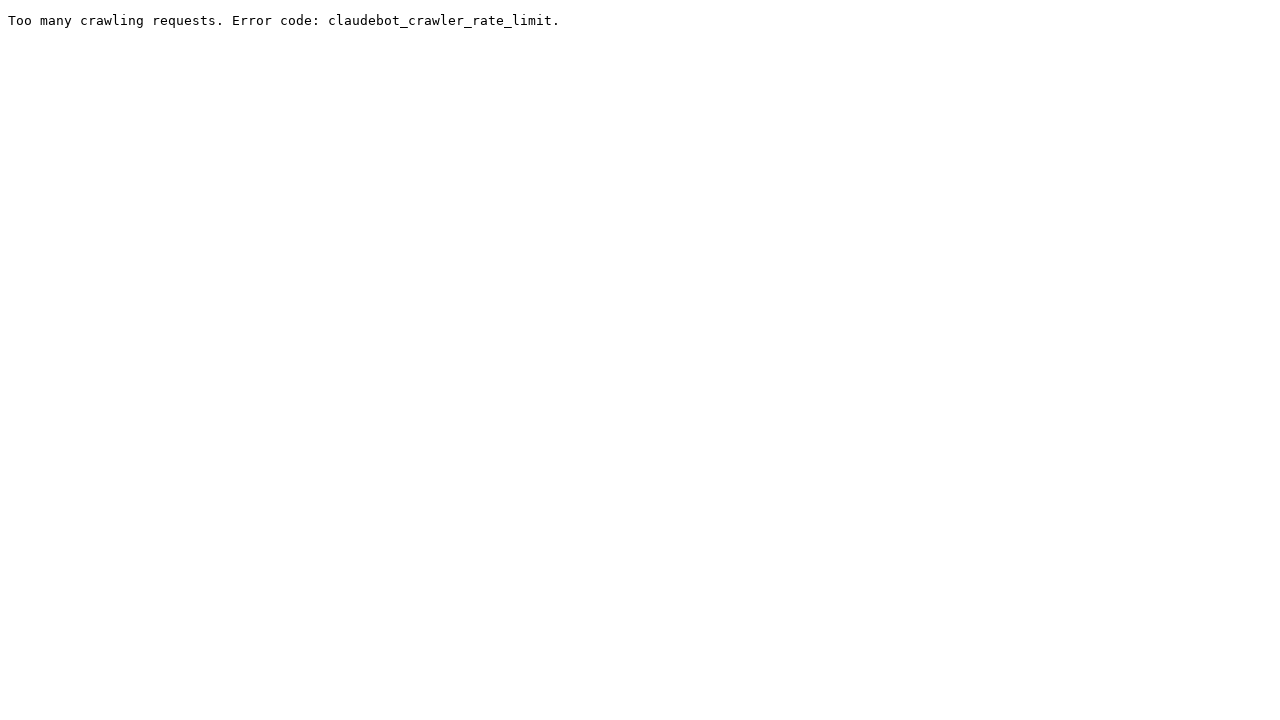

Page loaded after navigating to link at index 0
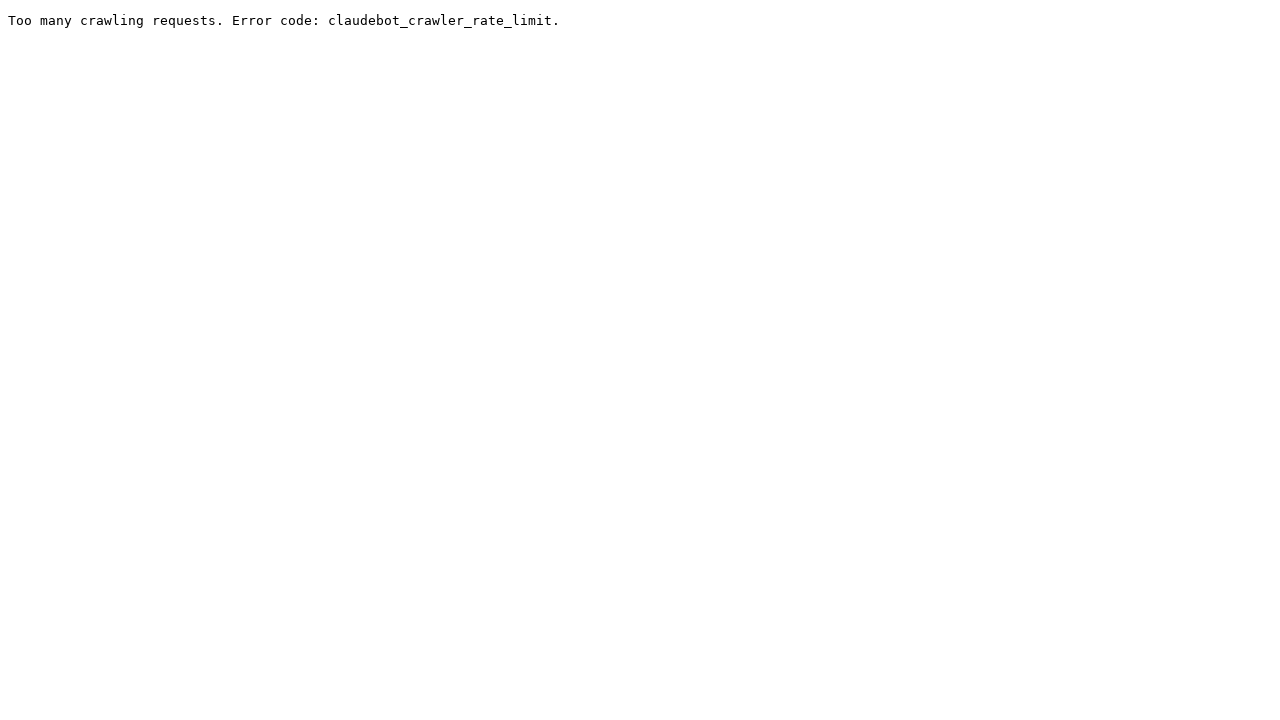

Navigated back to original page
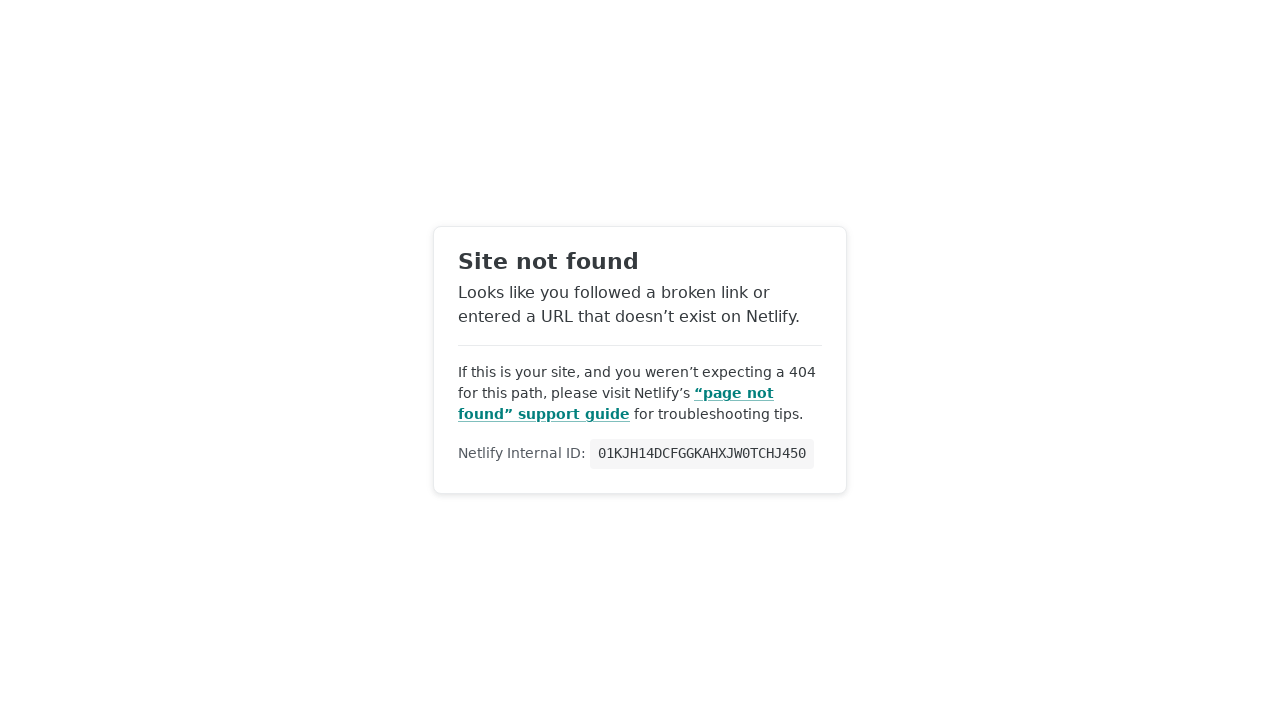

Original page loaded after navigating back
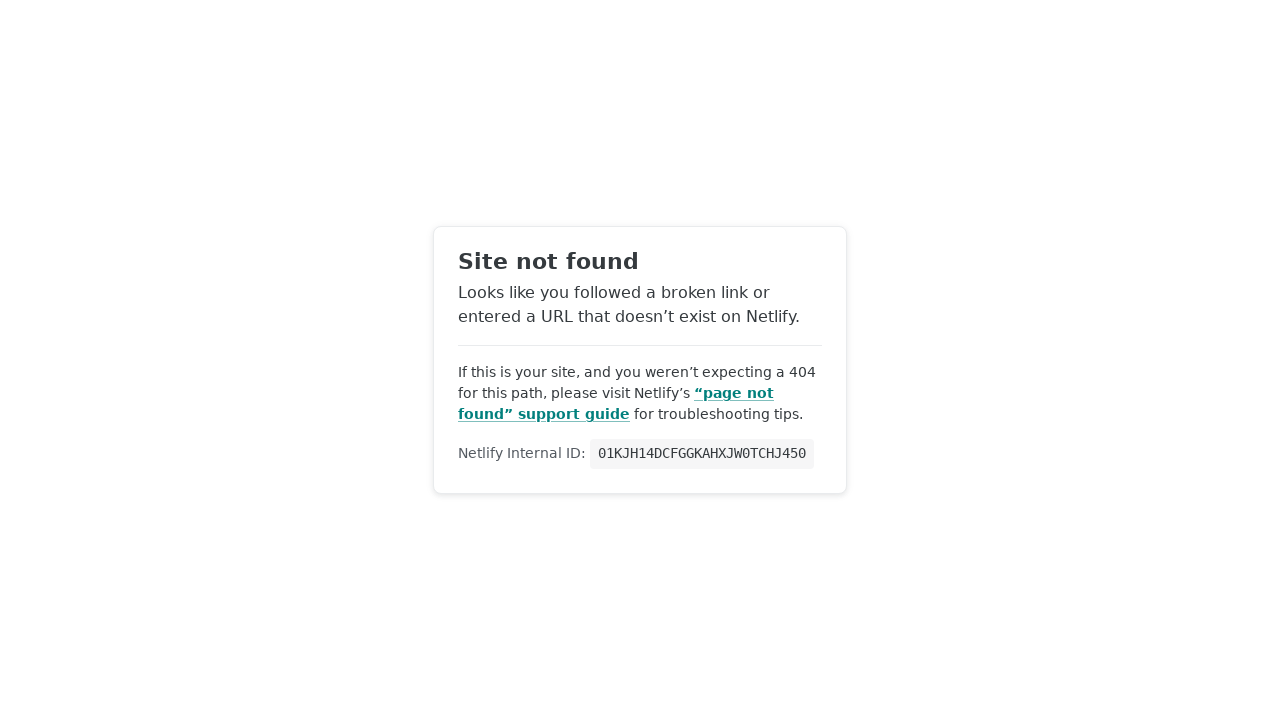

Re-fetched 1 anchor links after navigating back
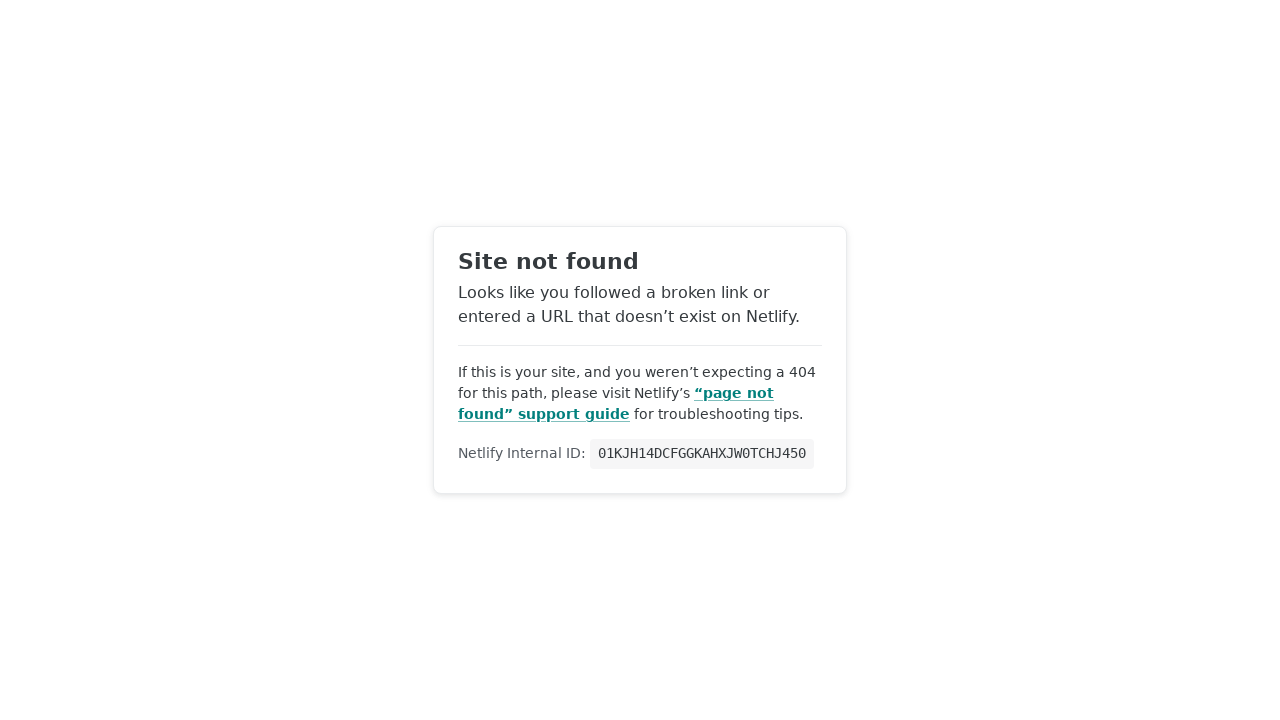

Re-extracted 1 hrefs from anchor links
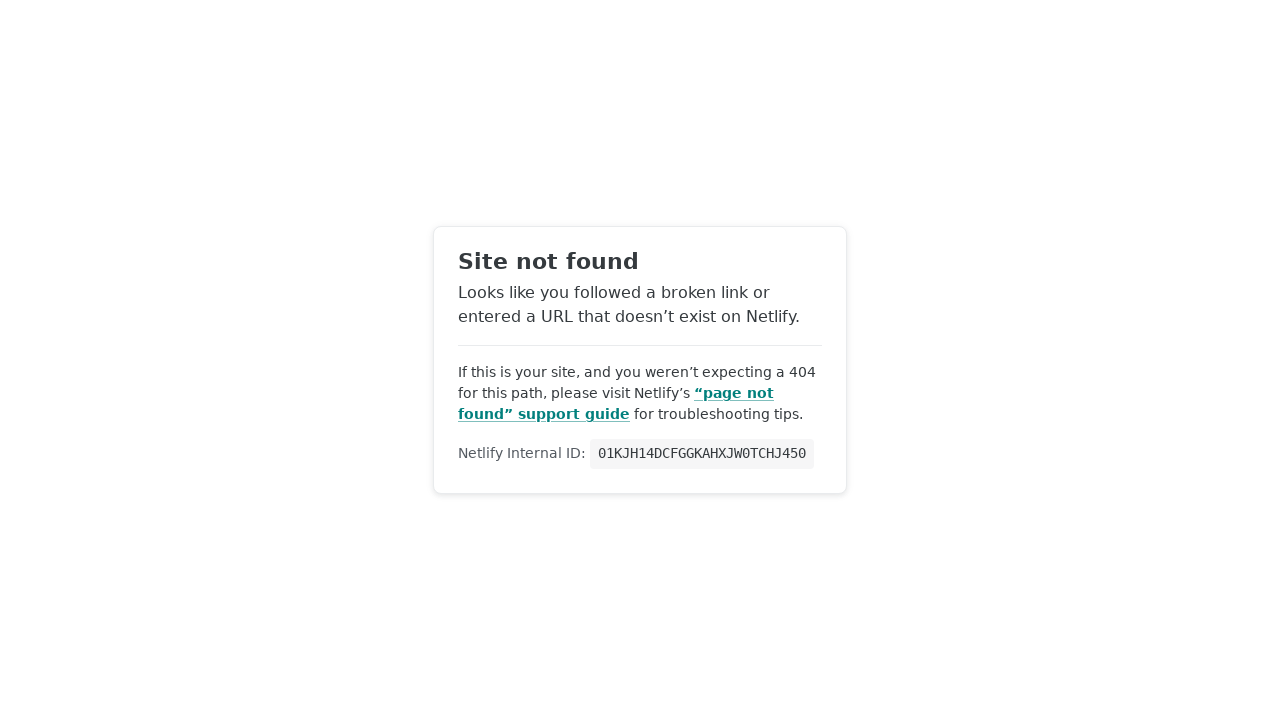

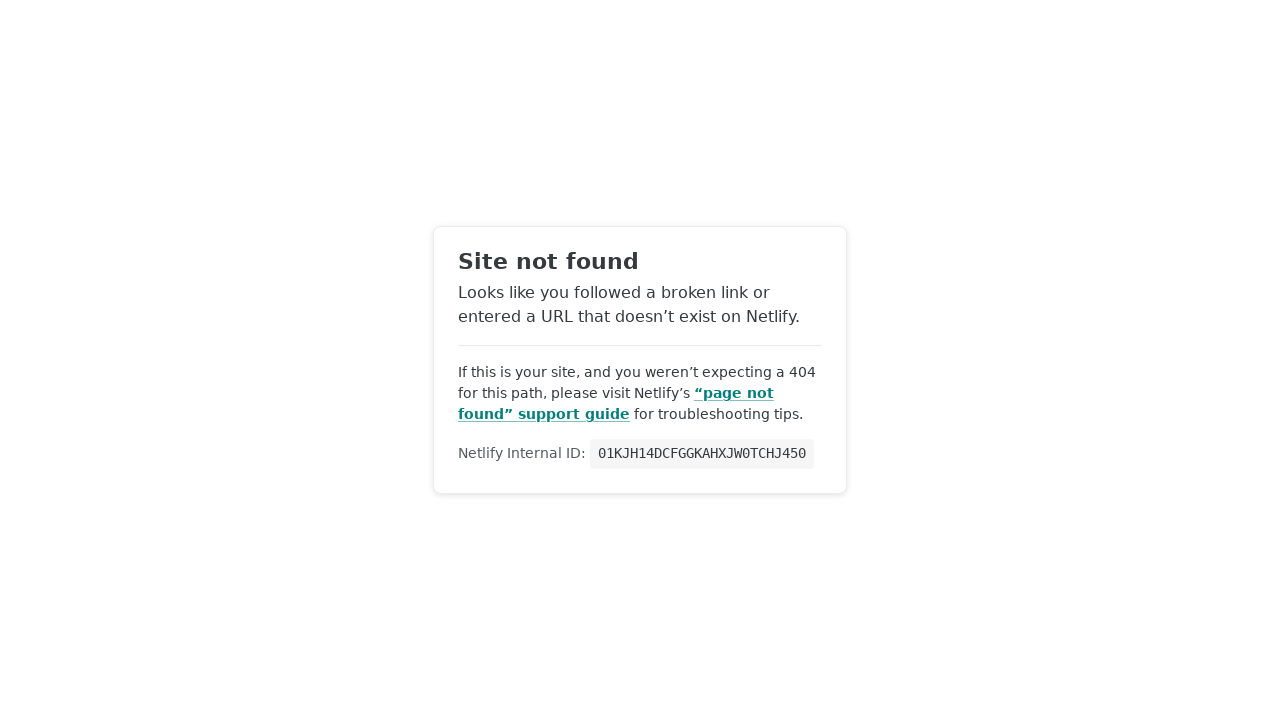